Tests checkbox selection, radio button selection, and show/hide functionality of a text box on an automation practice page

Starting URL: https://rahulshettyacademy.com/AutomationPractice/

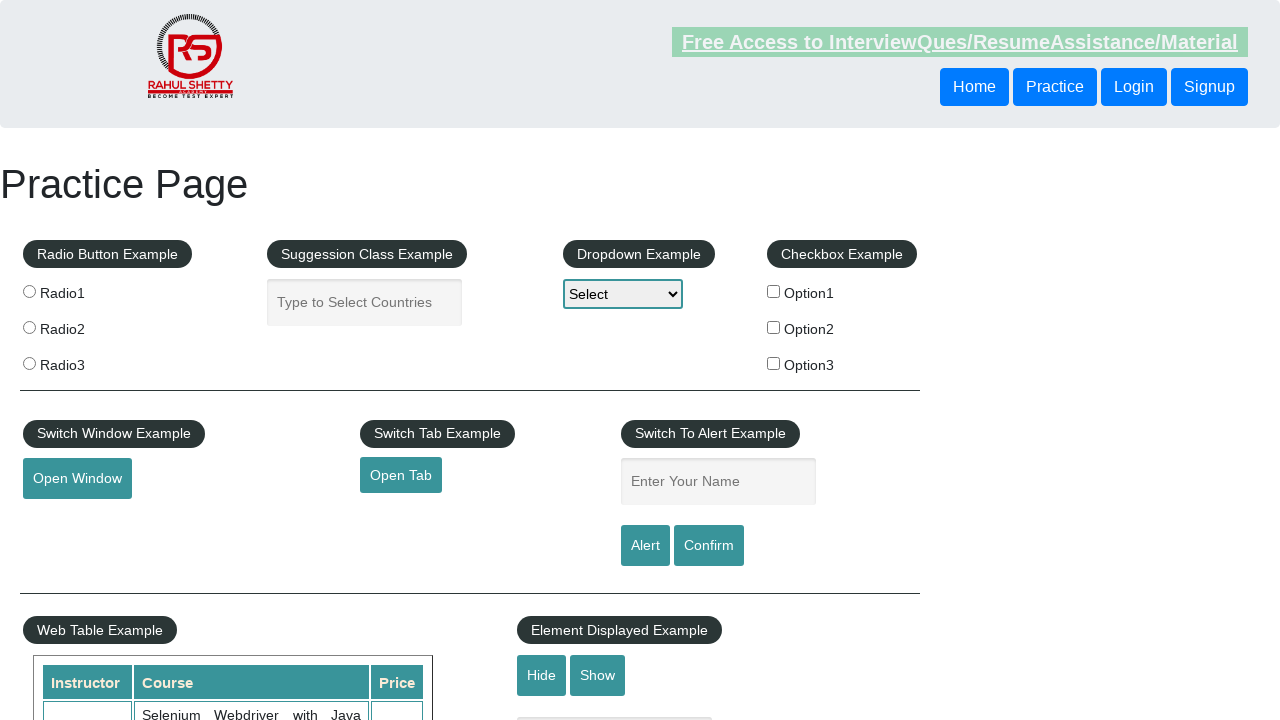

Located all checkbox elements
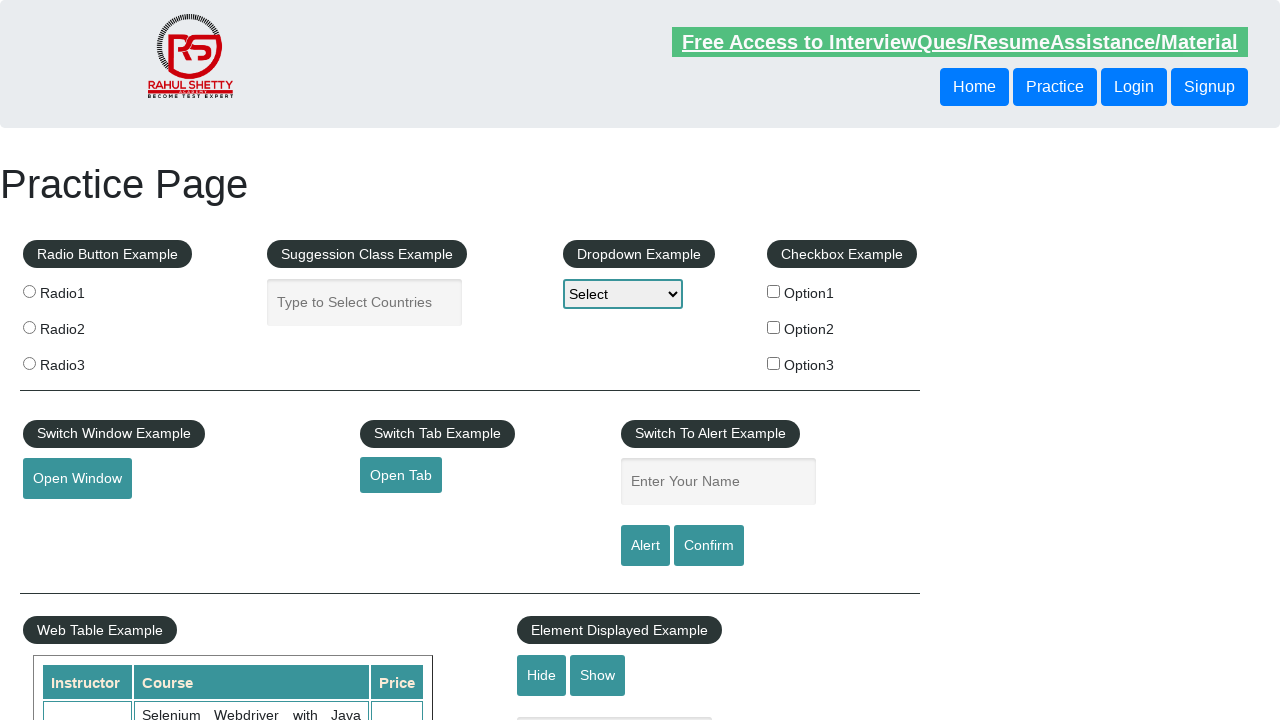

Clicked checkbox with value 'option2' at (774, 327) on xpath=//input[@type='checkbox'] >> nth=1
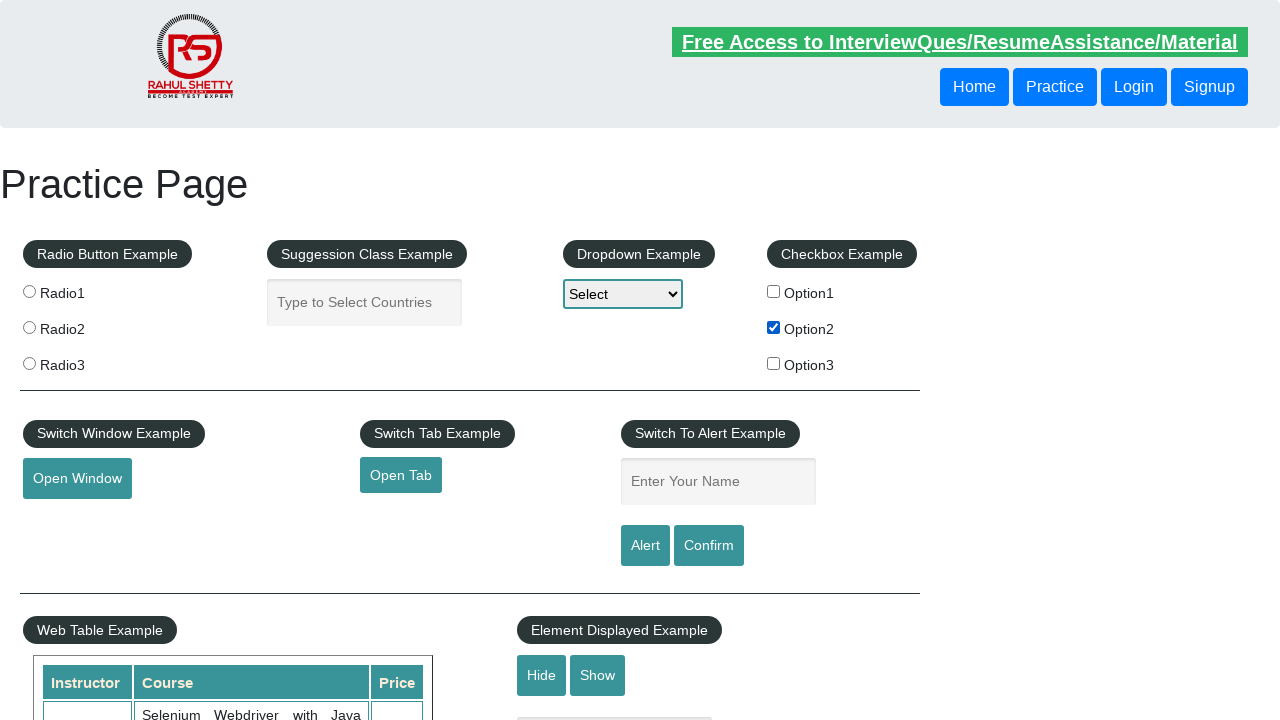

Clicked the third radio button at (29, 363) on input[name='radioButton'] >> nth=2
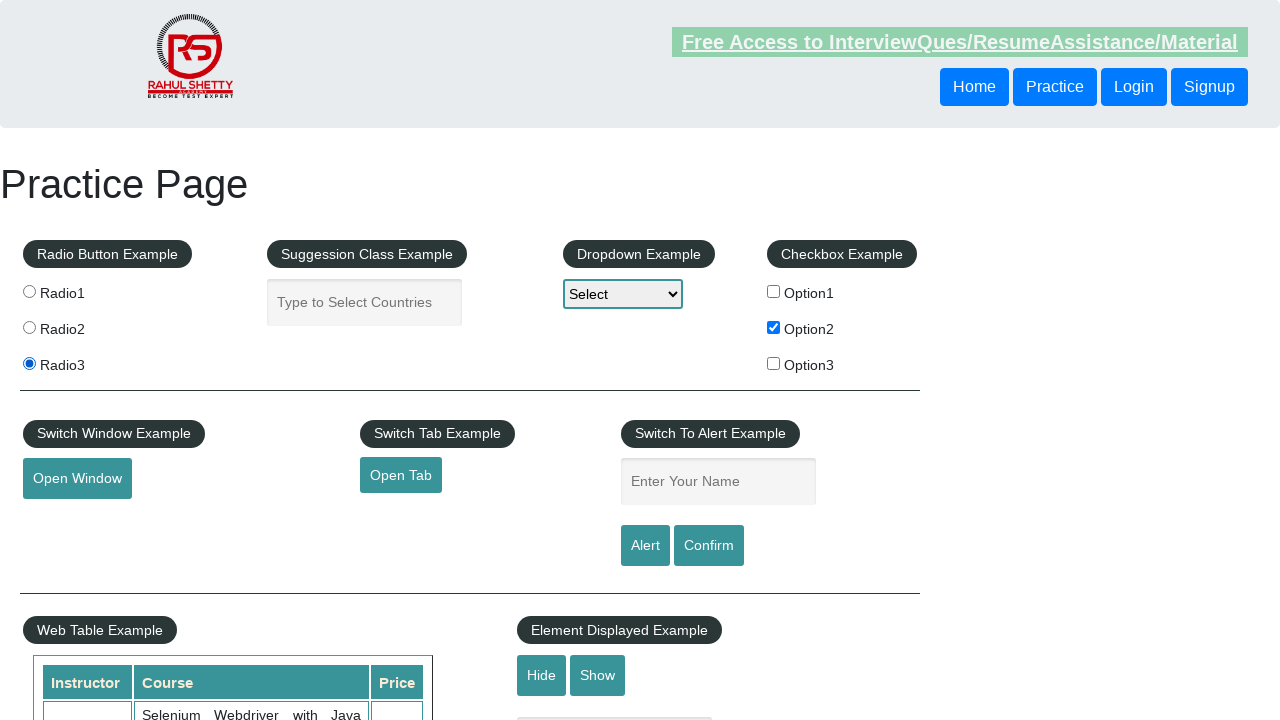

Verified that the text box is visible
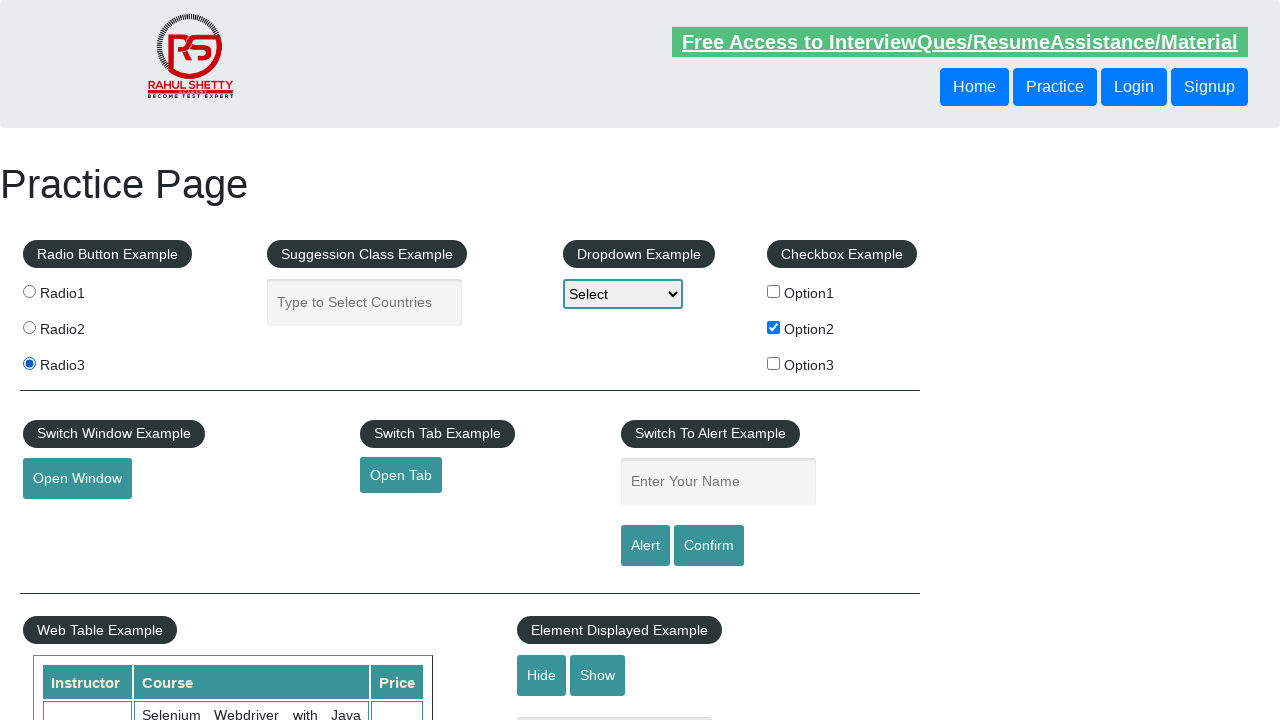

Clicked the hide button to hide the text box at (542, 675) on xpath=//input[@id='hide-textbox']
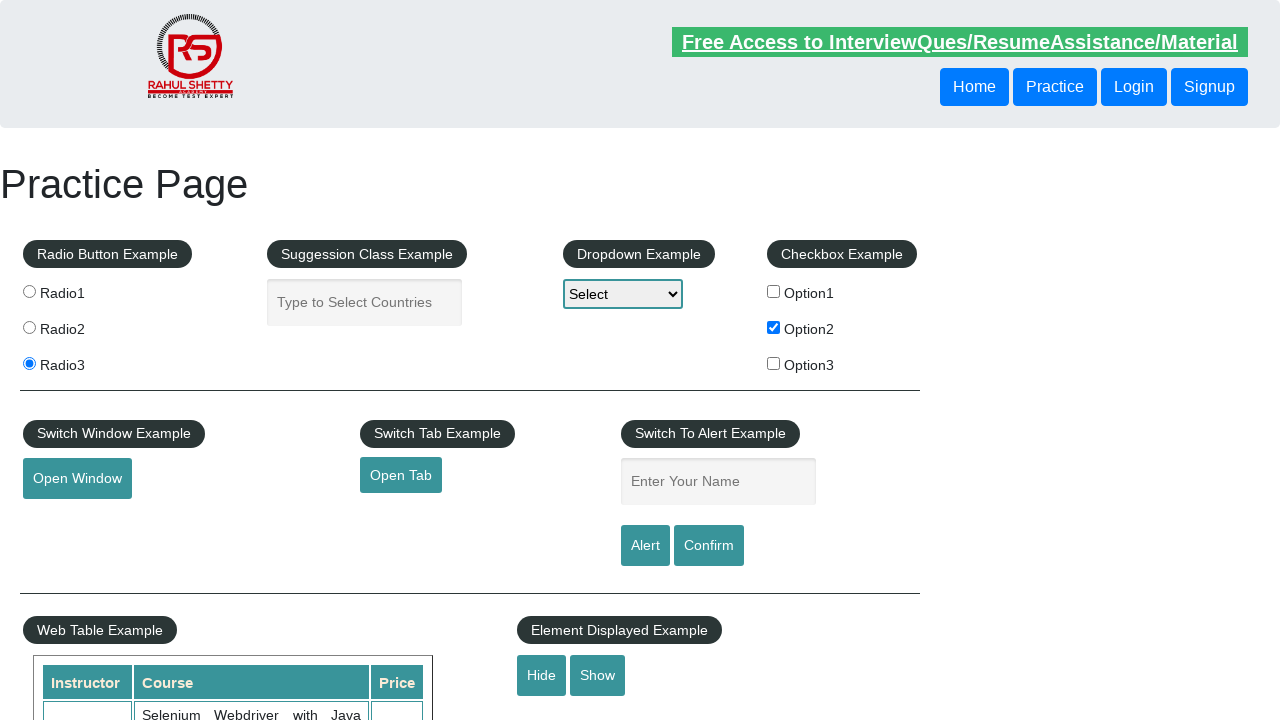

Verified that the text box is now hidden
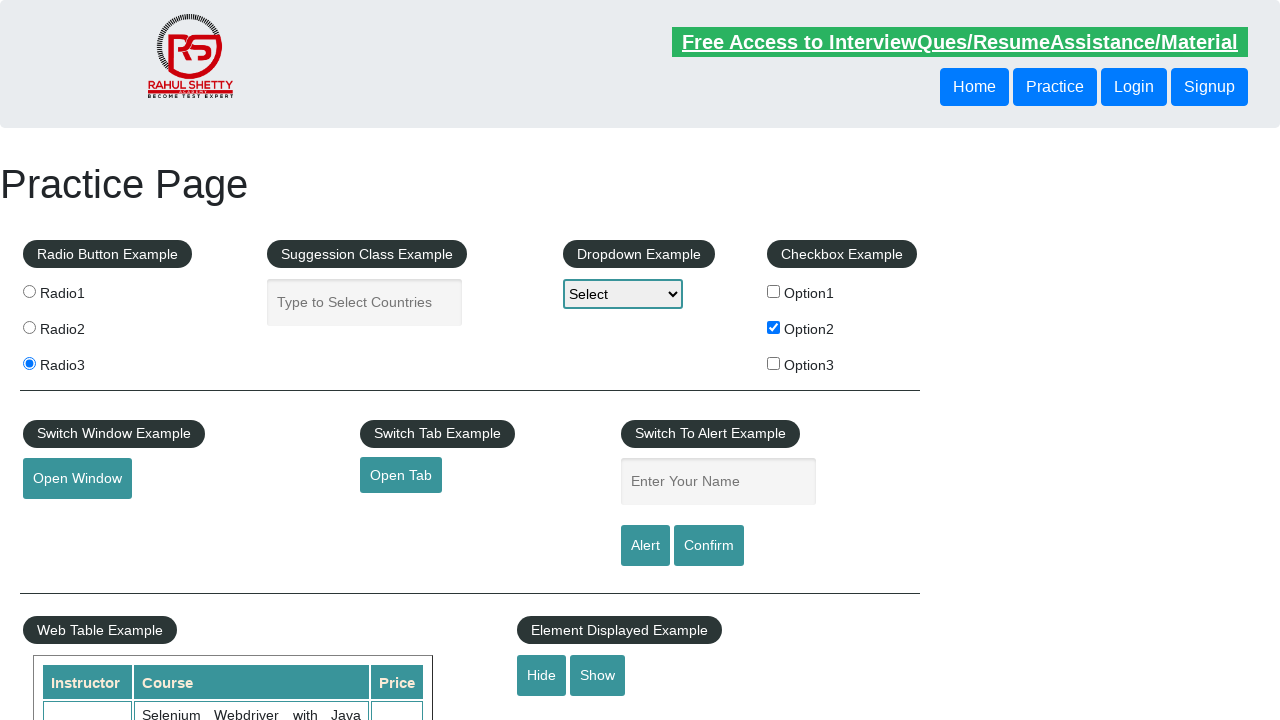

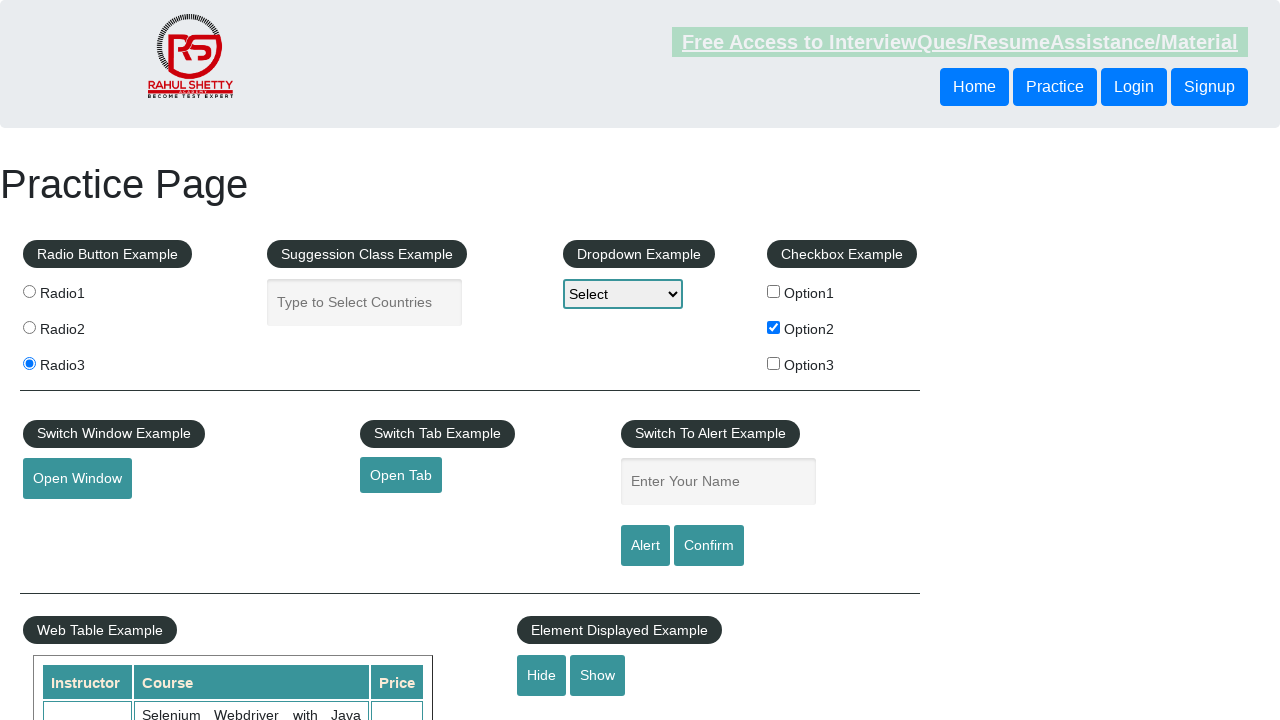